Tests dynamic element loading by clicking a start button and waiting for a welcome message to appear

Starting URL: https://syntaxprojects.com/dynamic-elements-loading.php

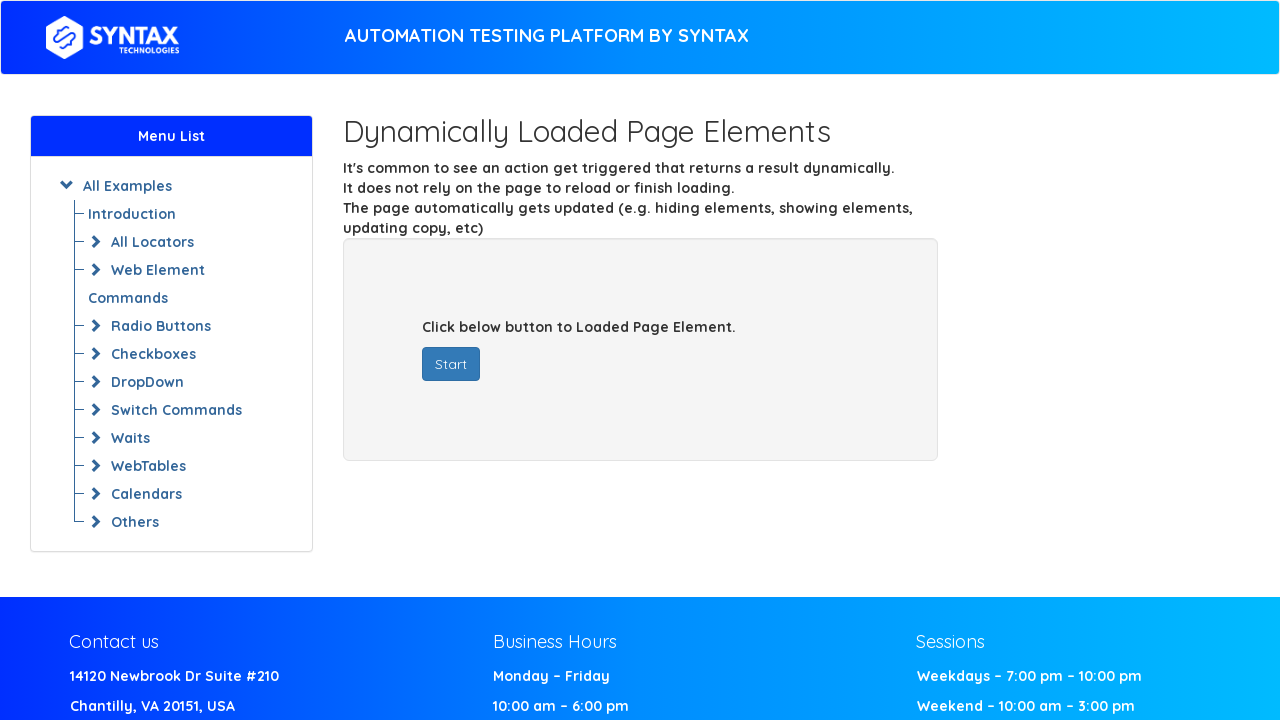

Clicked the start button to trigger dynamic element loading at (451, 364) on #startButton
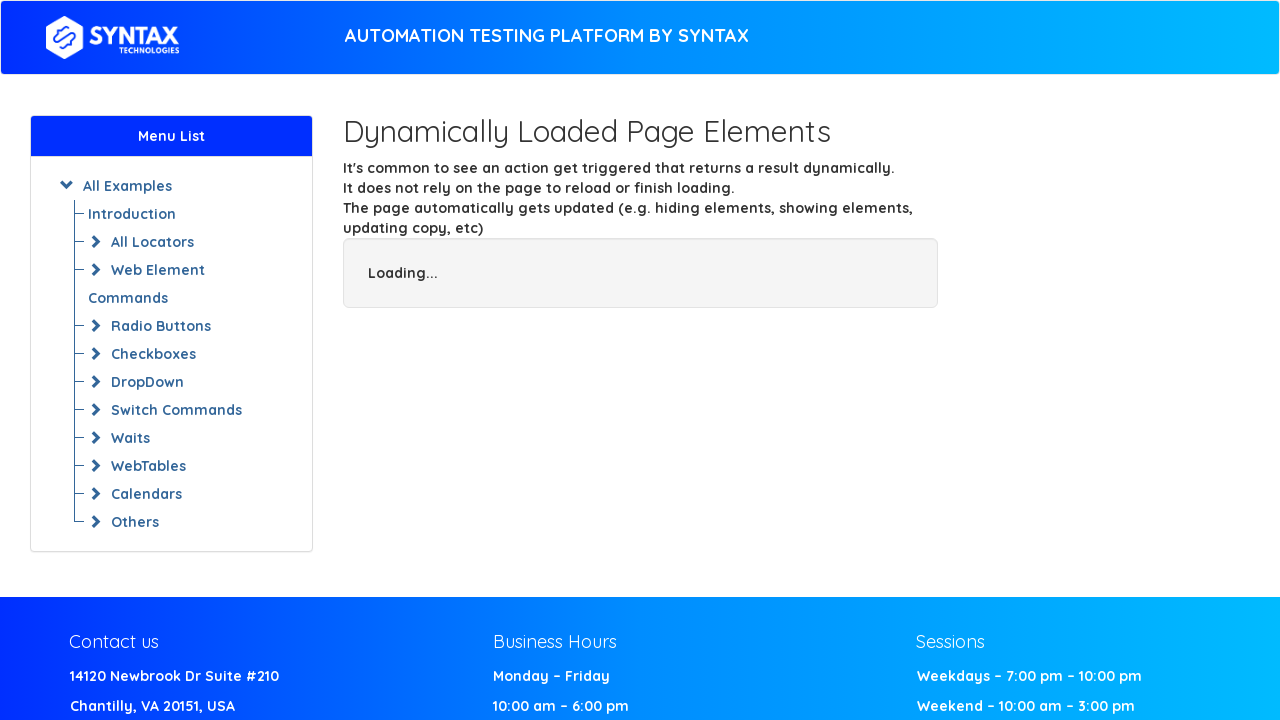

Welcome message appeared after waiting for dynamic element
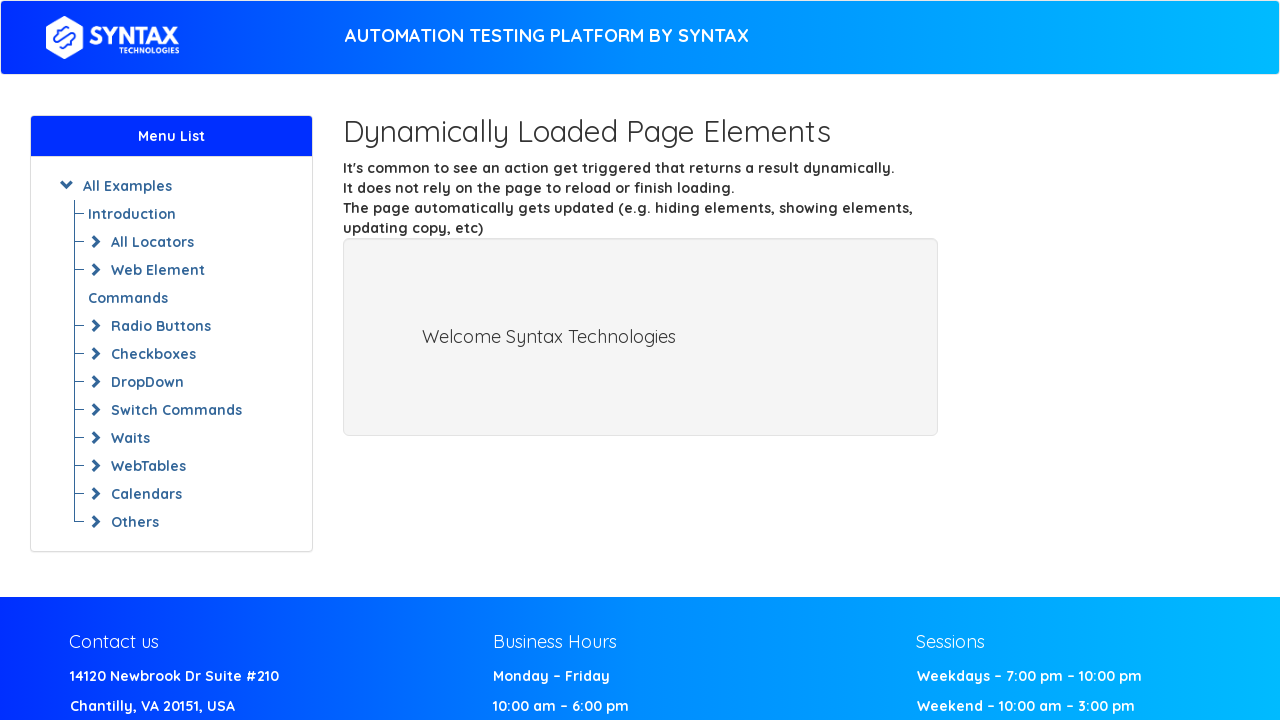

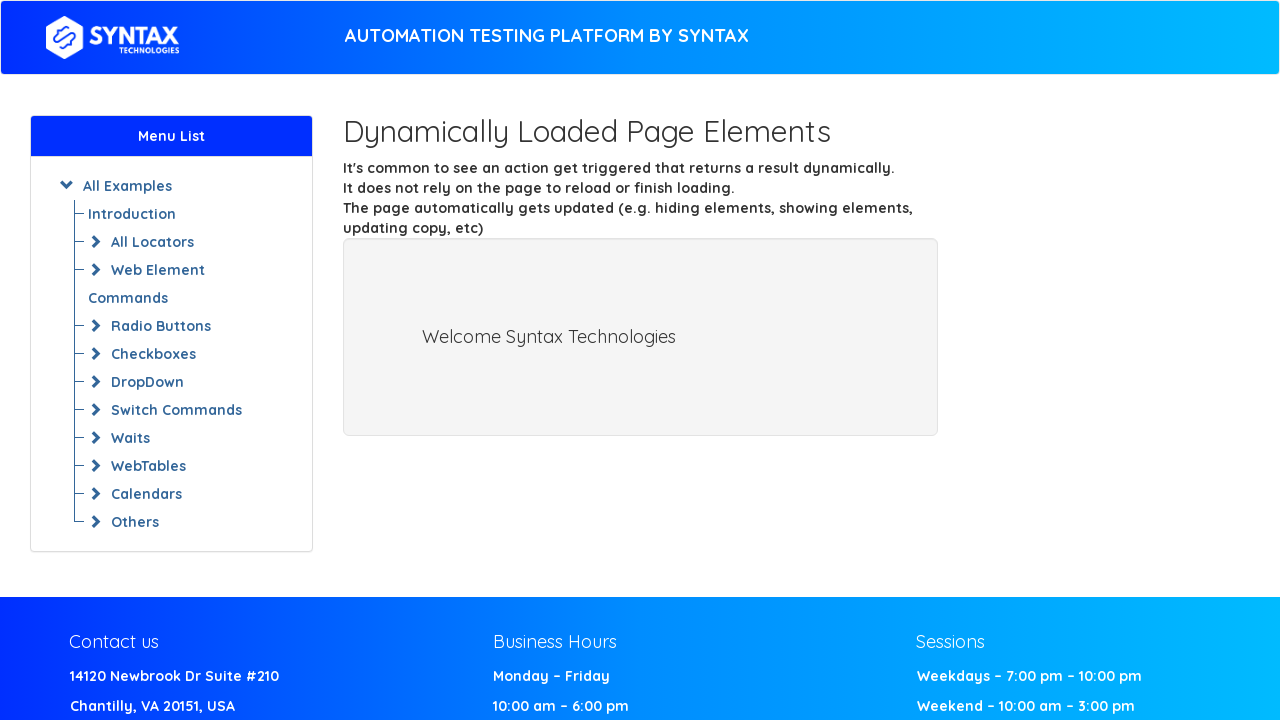